Navigates to Finviz quote page for TSLA and waits for the chart to load.

Starting URL: https://finviz.com/quote.ashx?t=TSLA&p=w

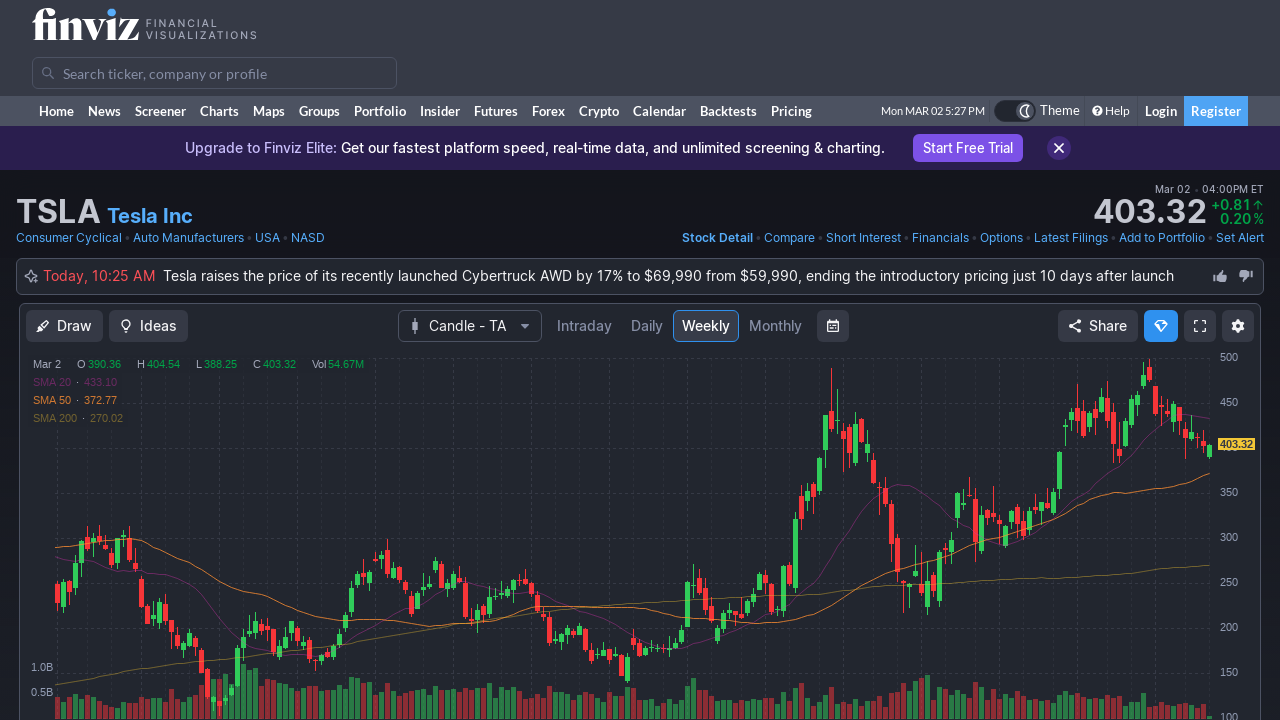

Set viewport size to 1920x1920
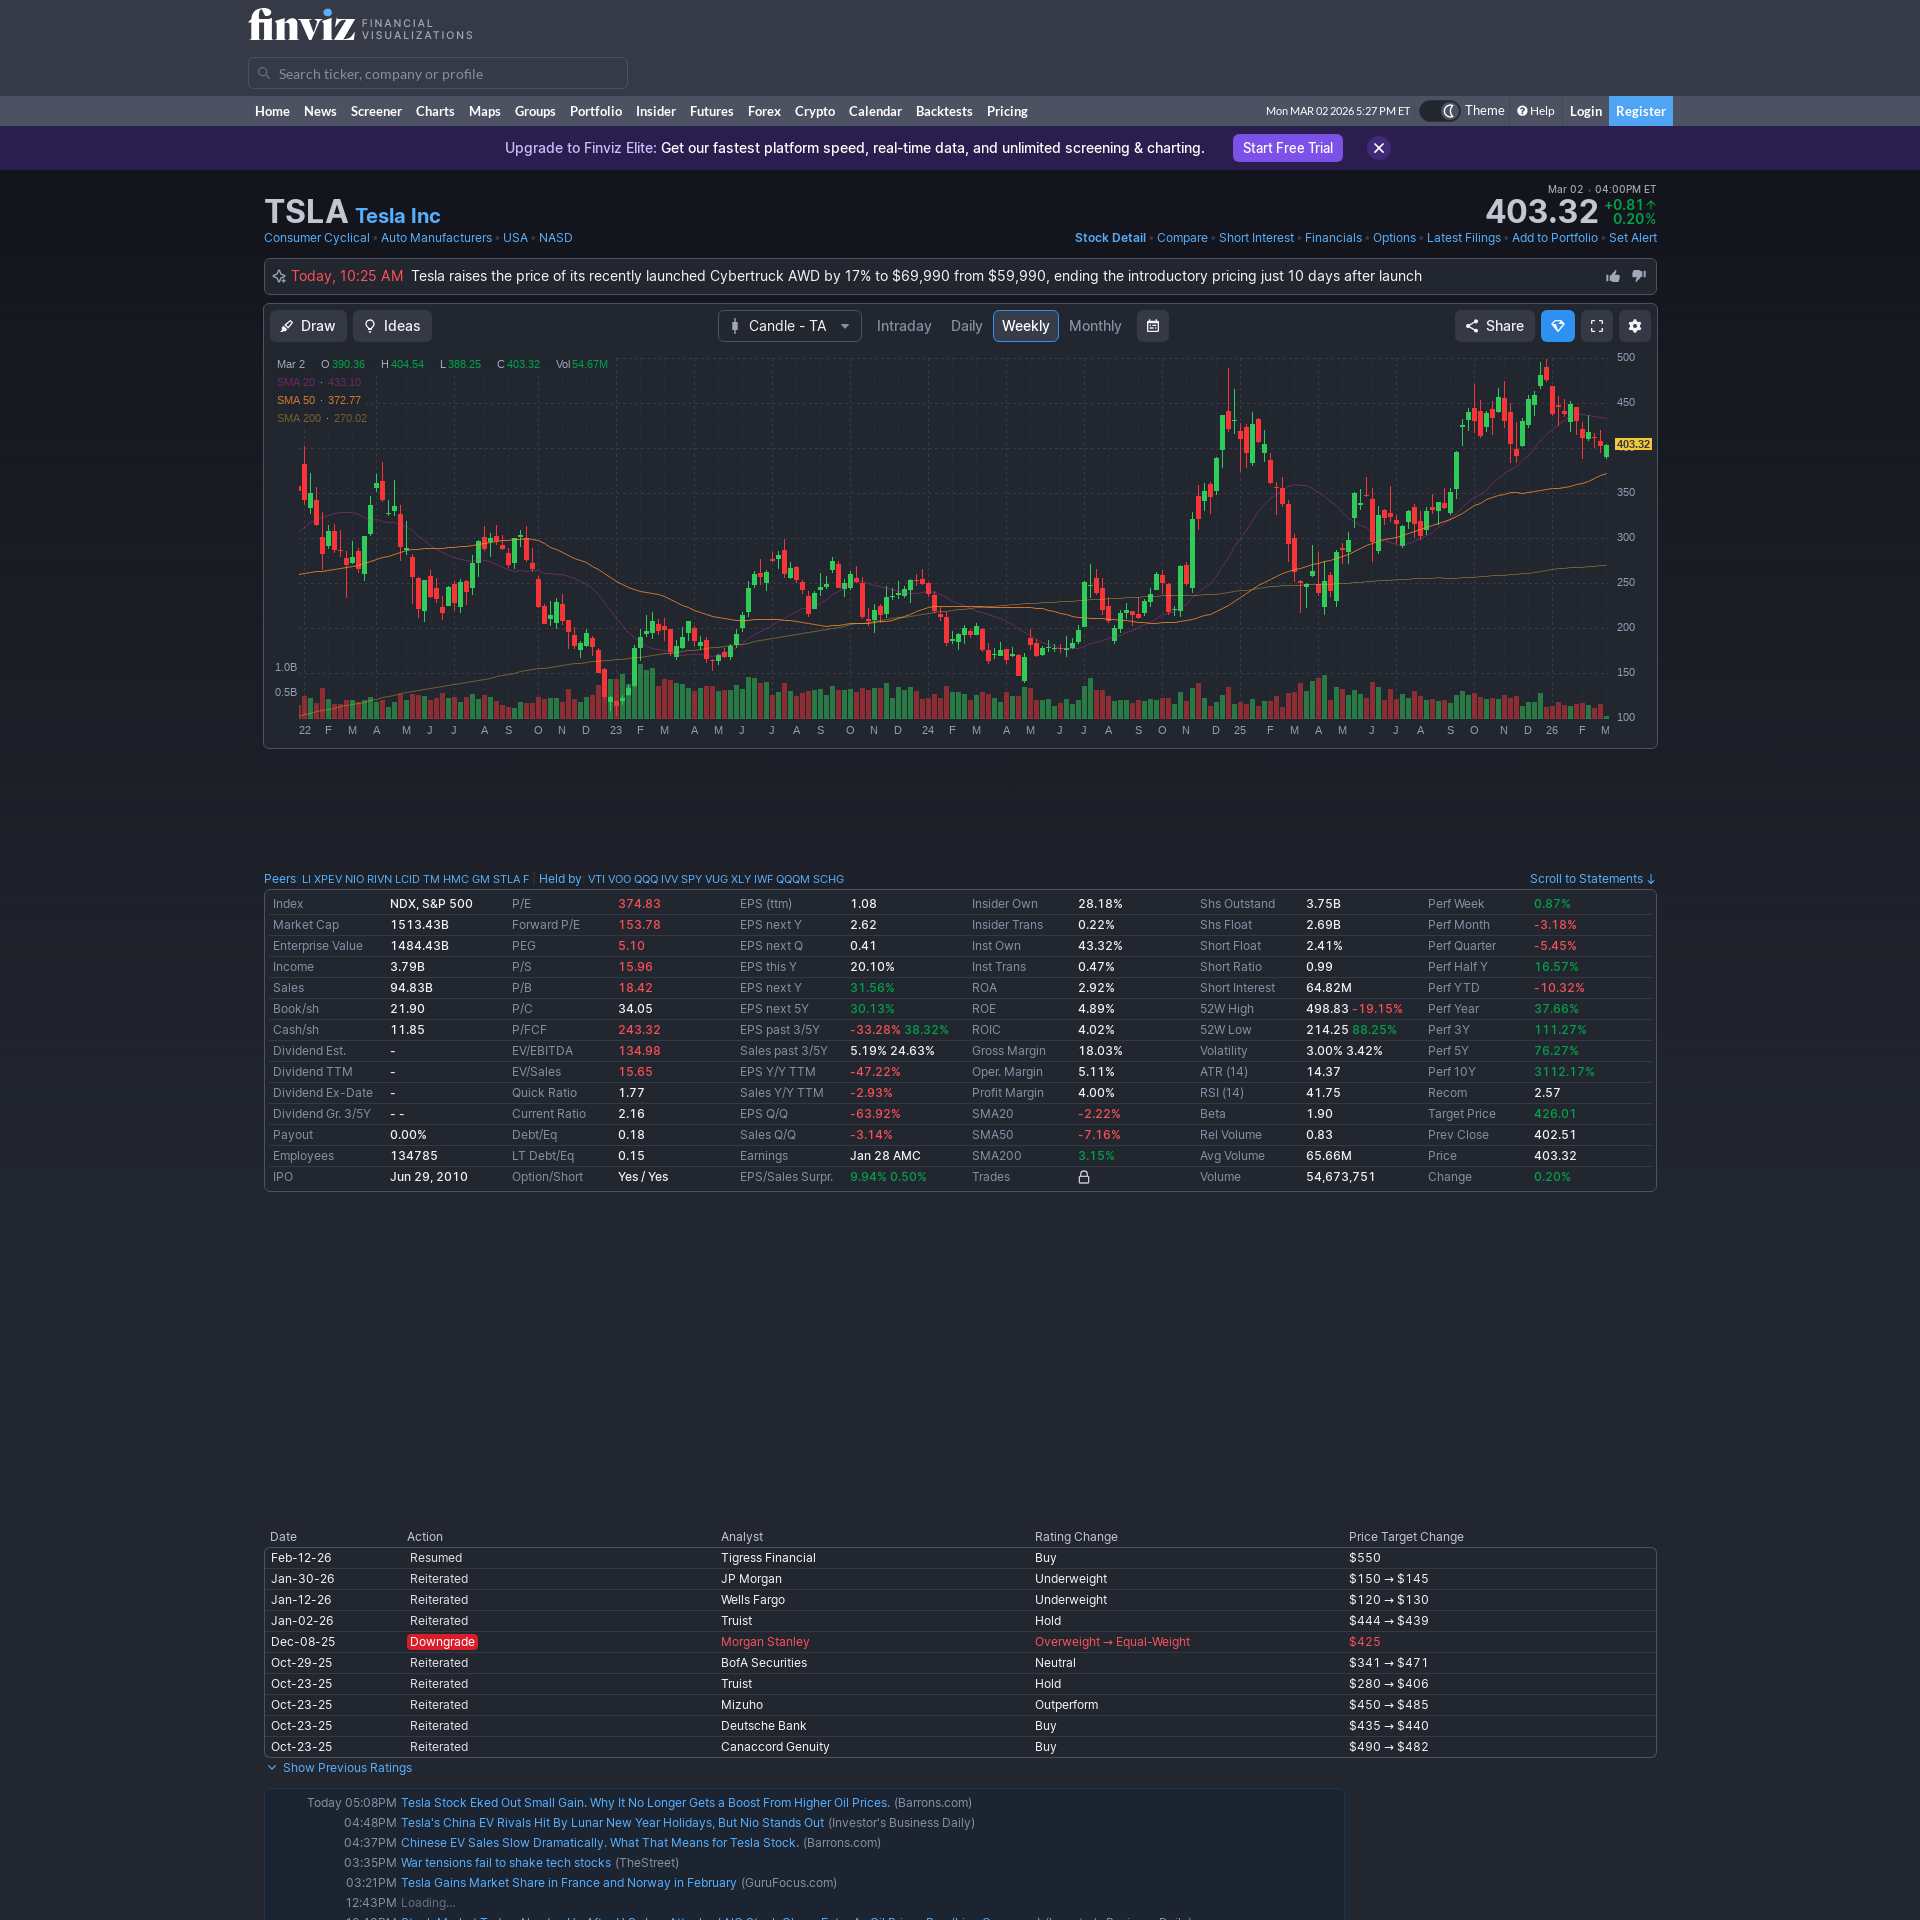

Chart element loaded on Finviz TSLA quote page
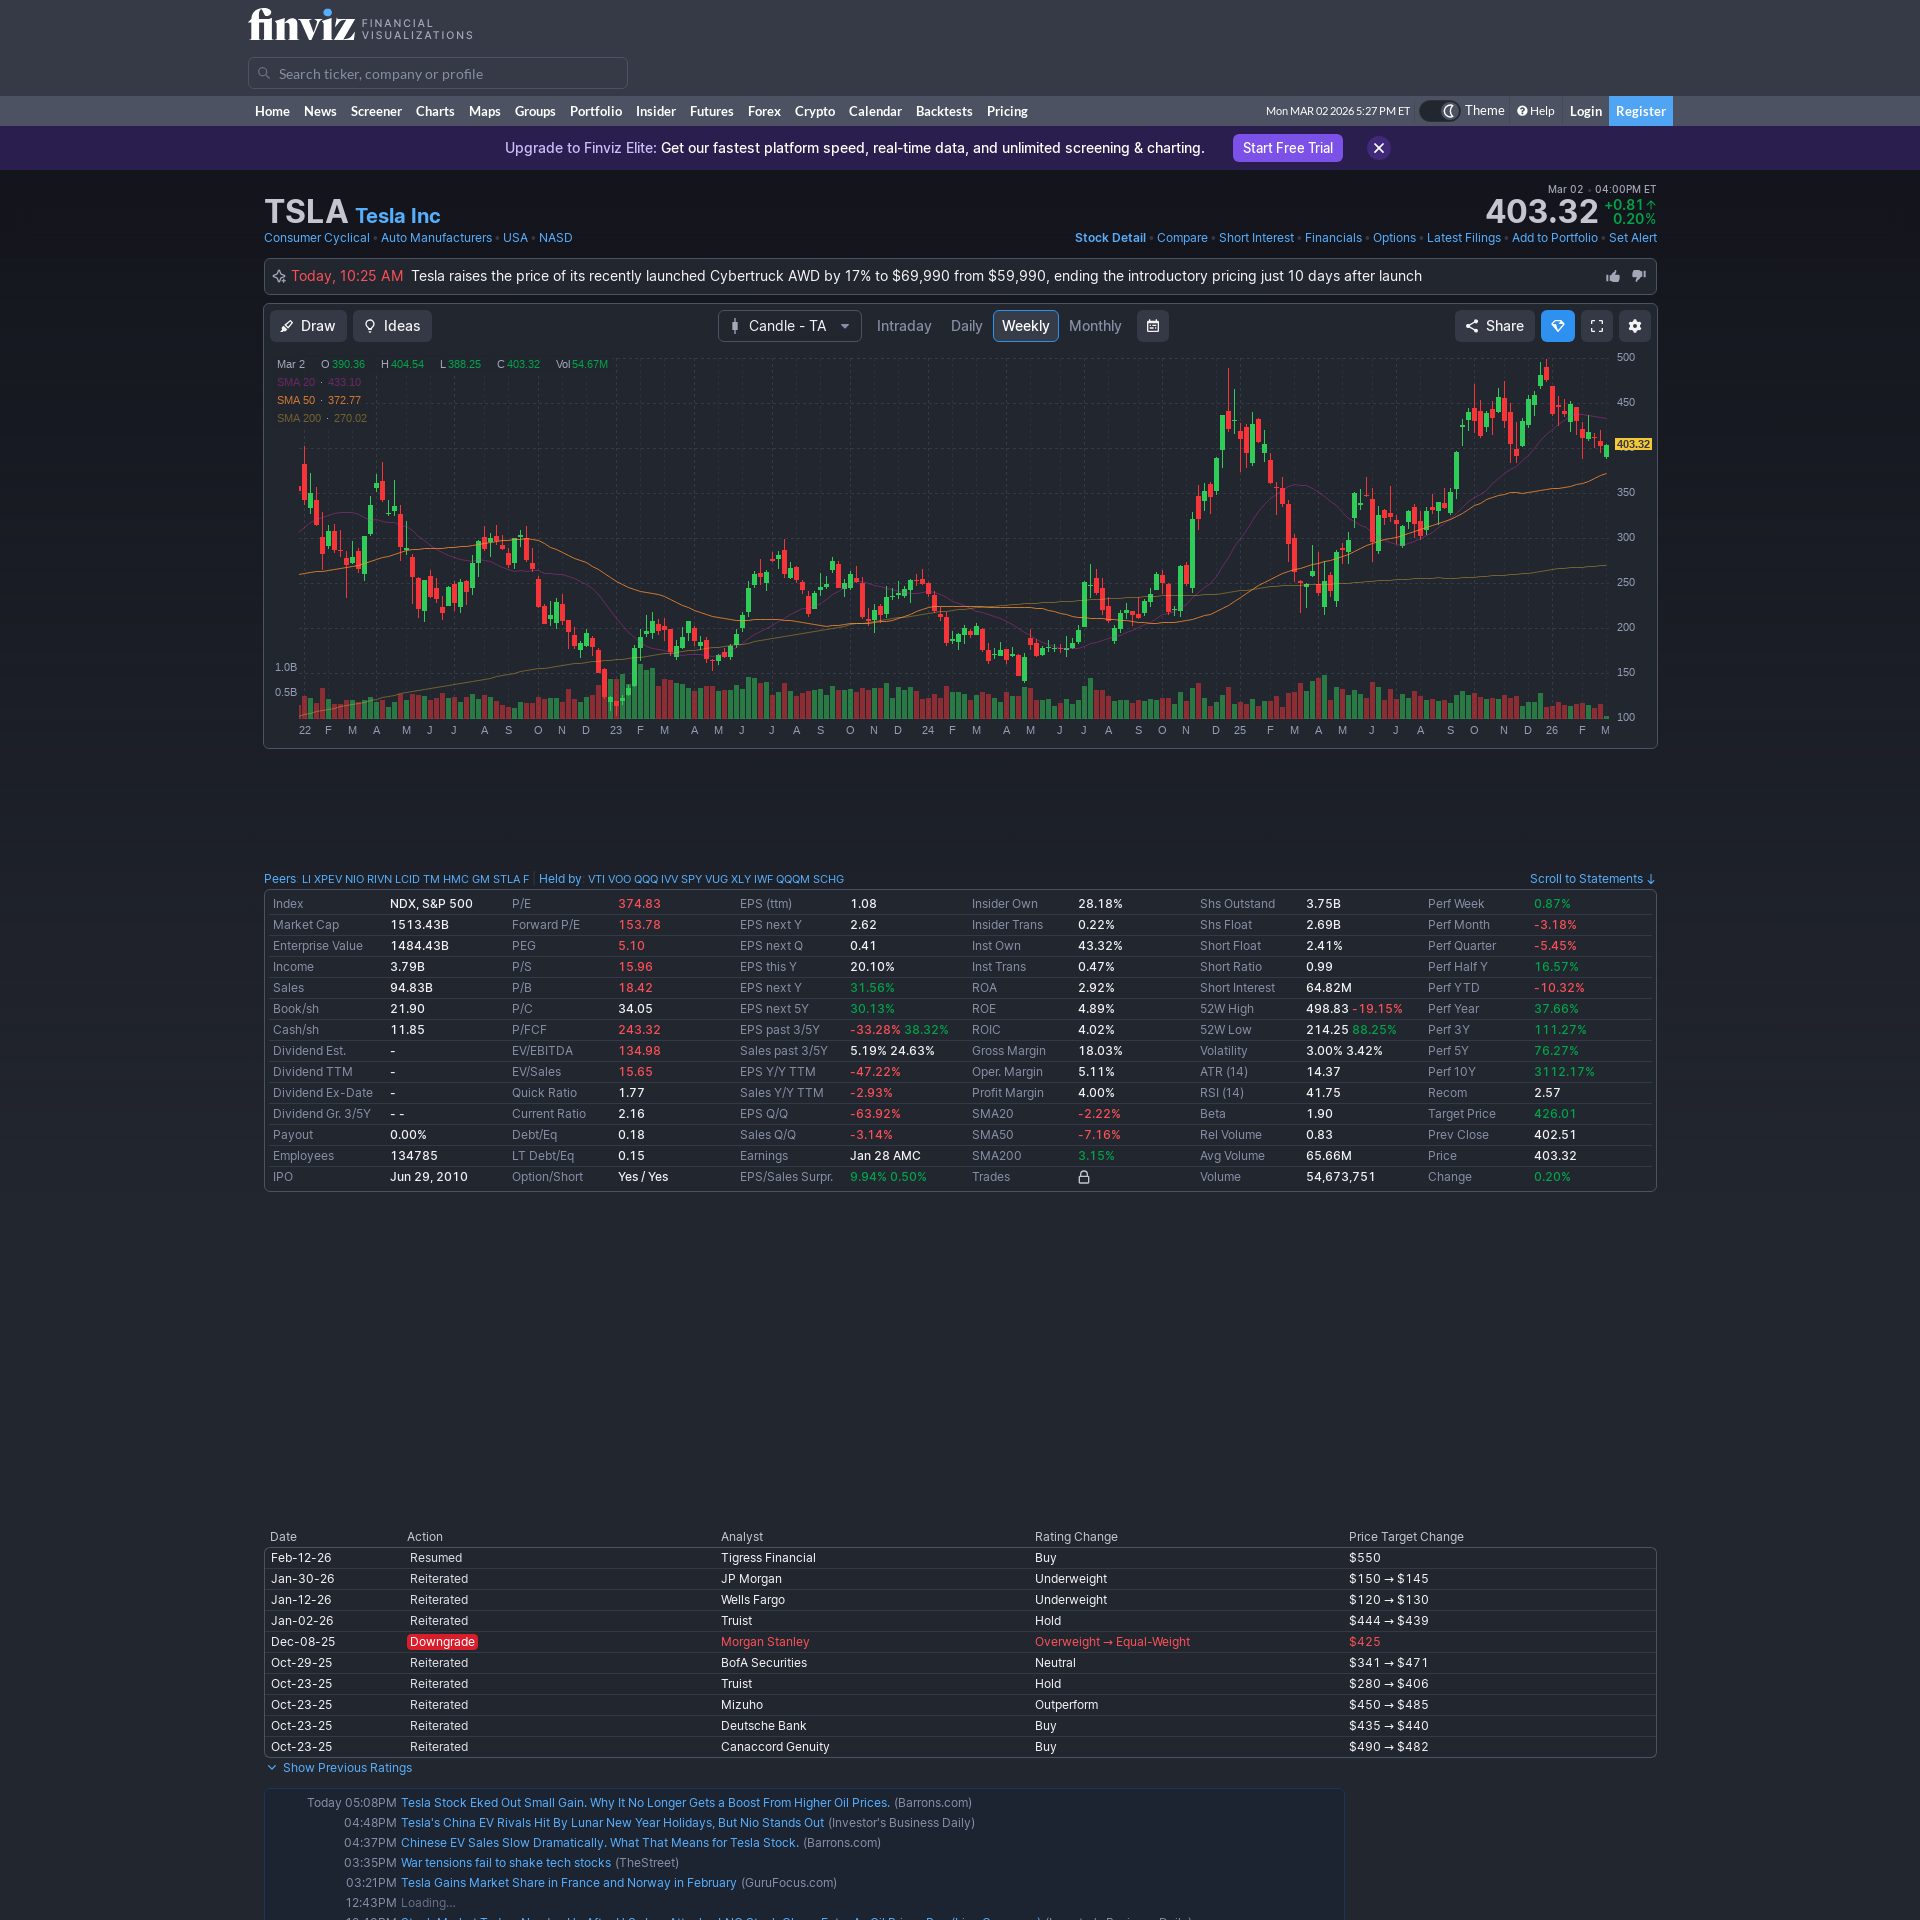

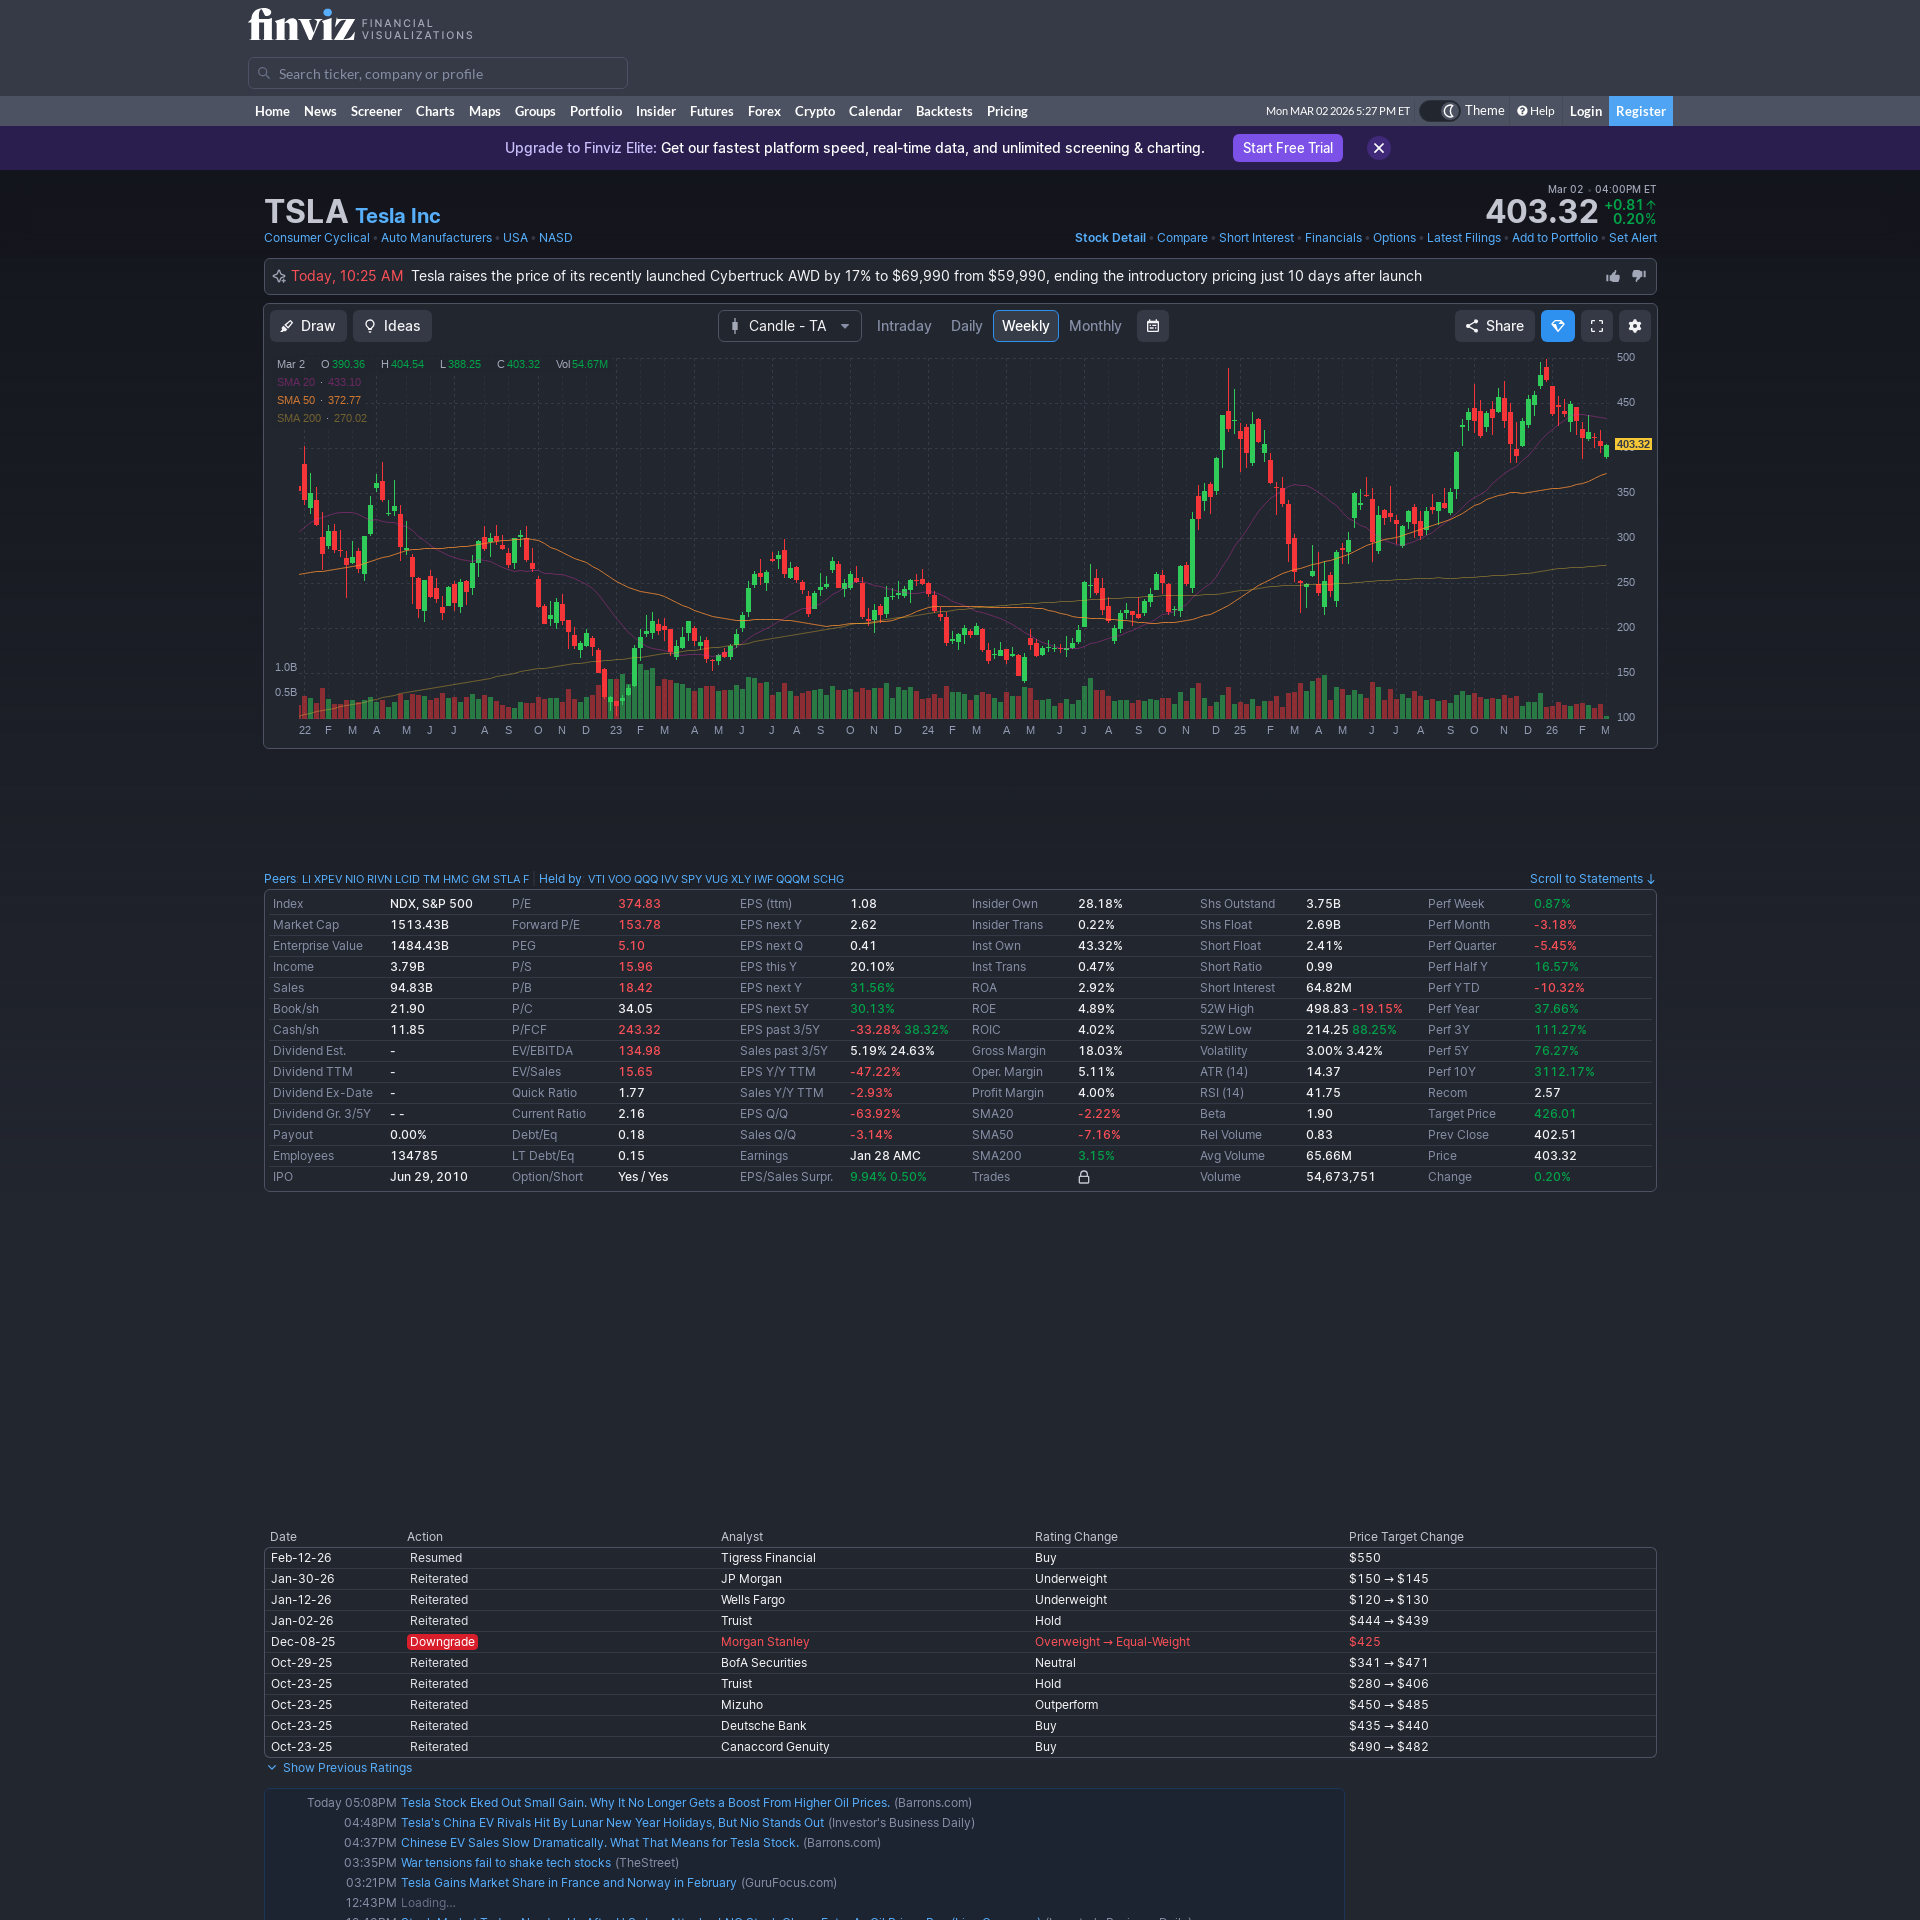